Tests CPF consultation by entering a CPF number and clicking the search button on a Brazilian cadastral status website

Starting URL: https://www.situacao-cadastral.com

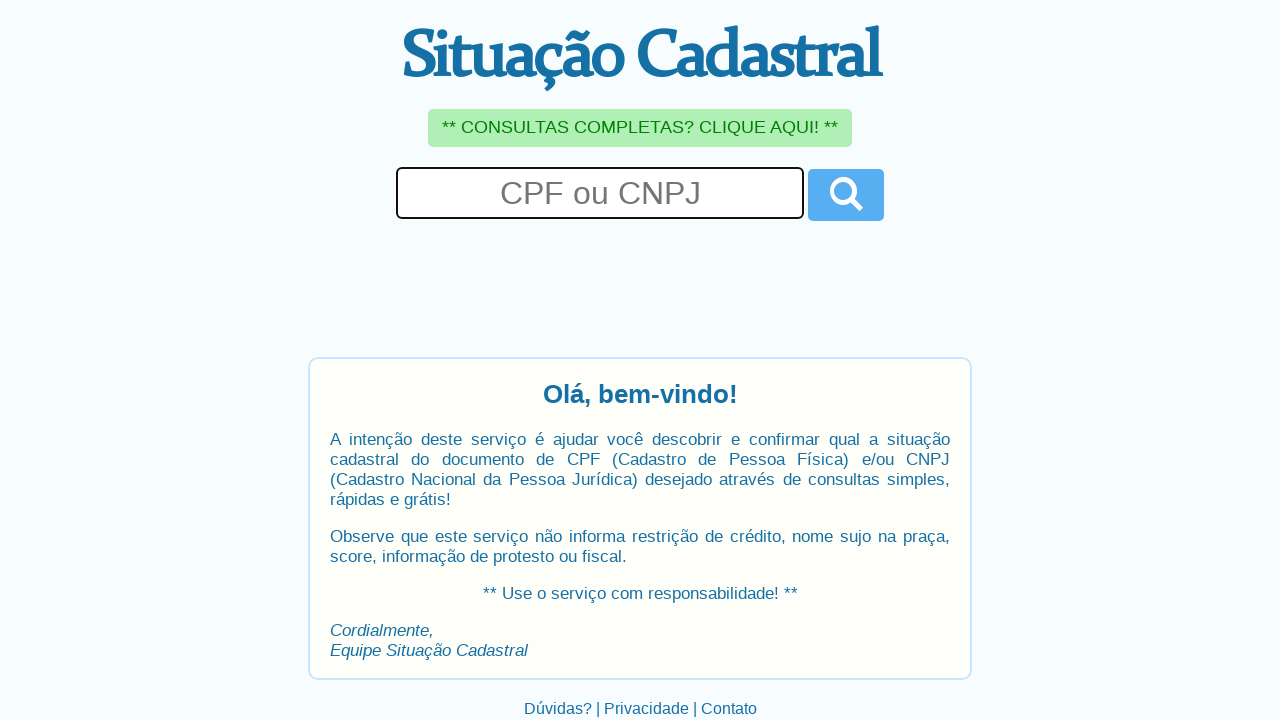

Filled CPF field with test CPF number '12345678909' on //*[@id="doc"]
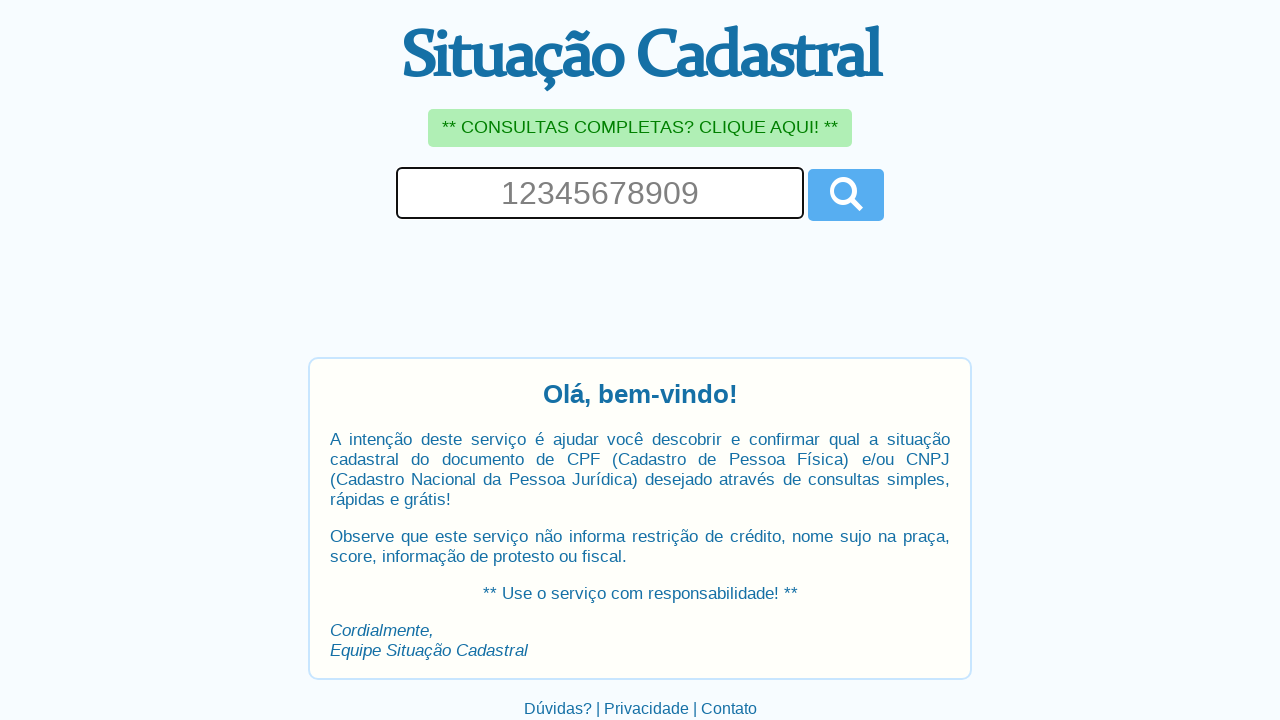

Clicked the consult button to search CPF at (846, 195) on xpath=//*[@id="consultar"]
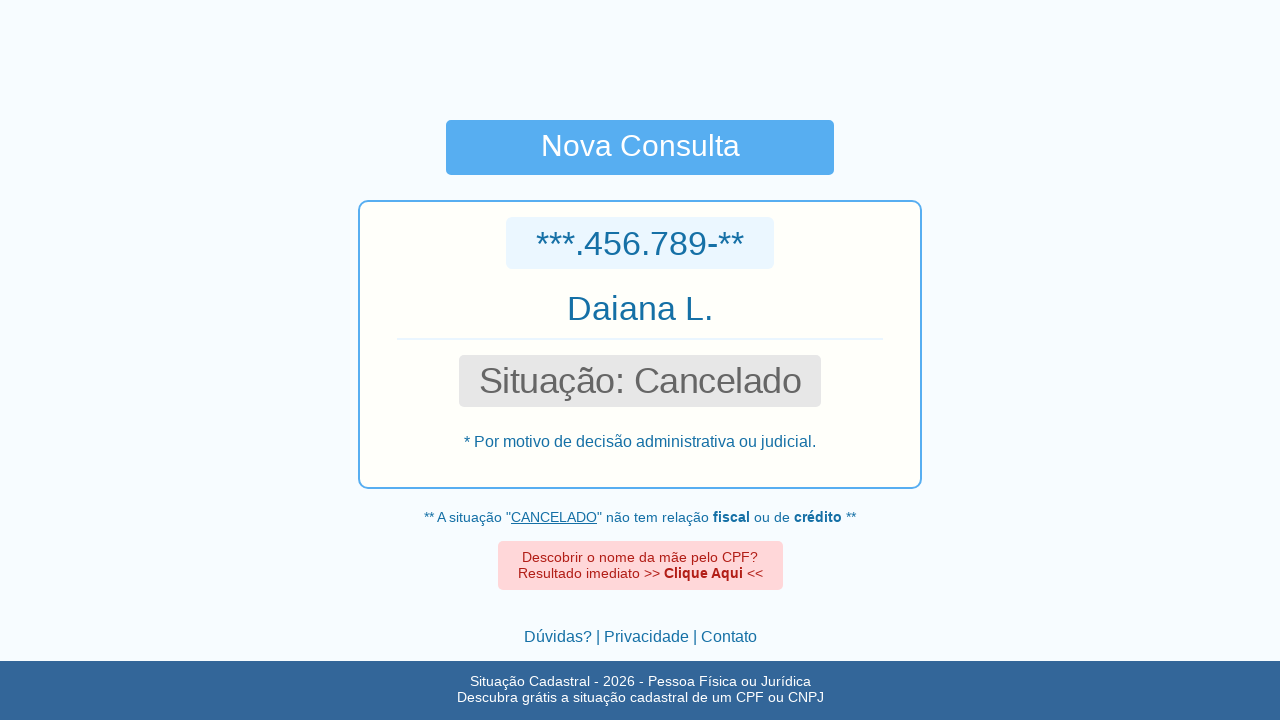

Waited 2 seconds for results to load
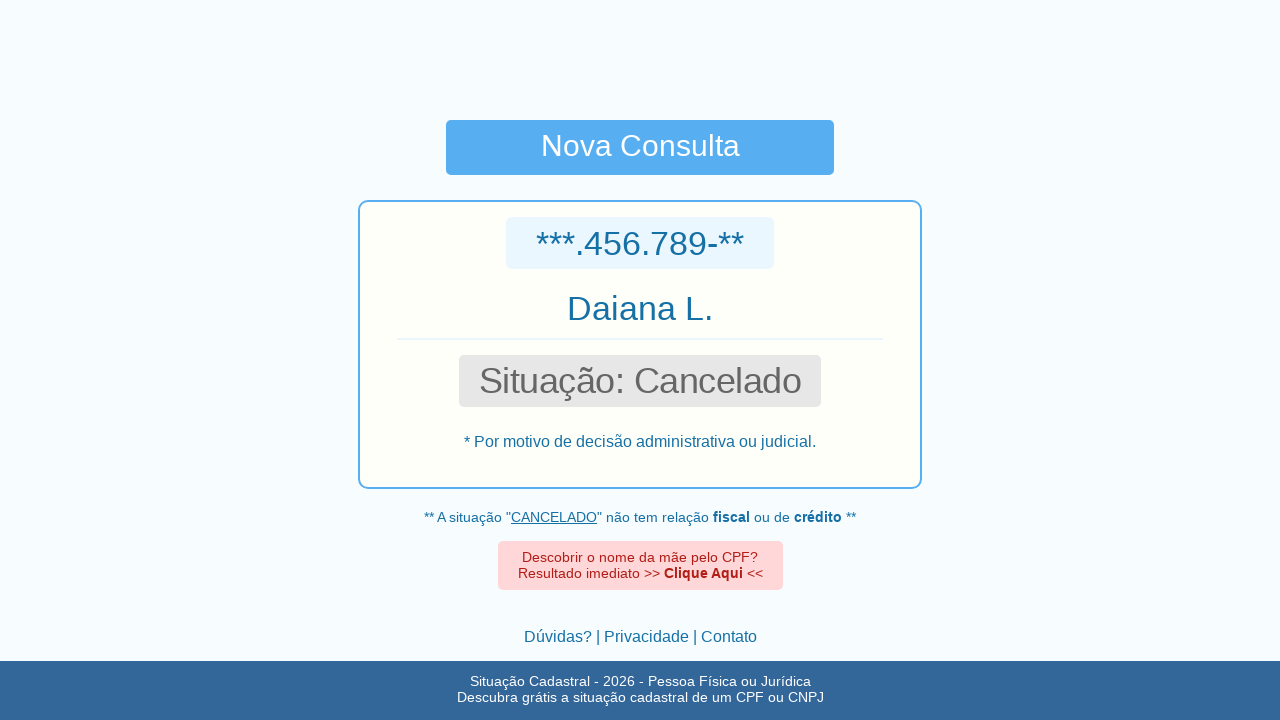

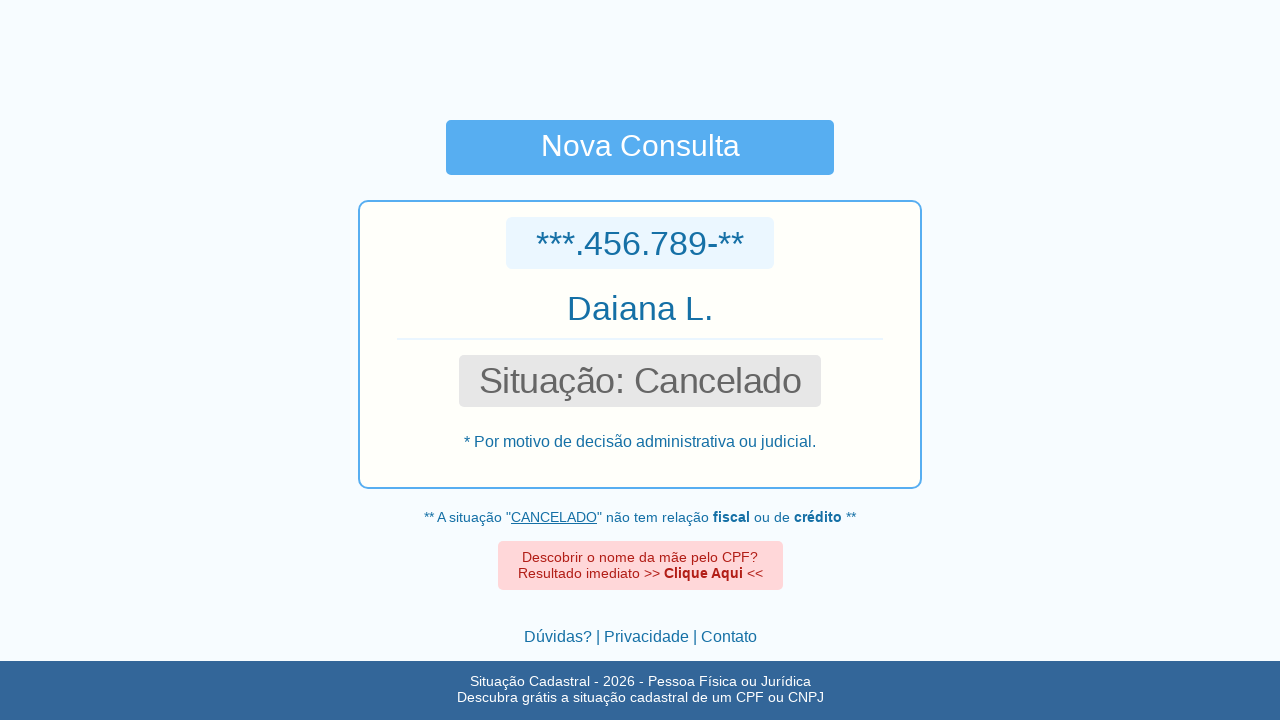